Tests notification message functionality by clicking a link and verifying that a success notification message is displayed on the page.

Starting URL: http://the-internet.herokuapp.com/notification_message_rendered

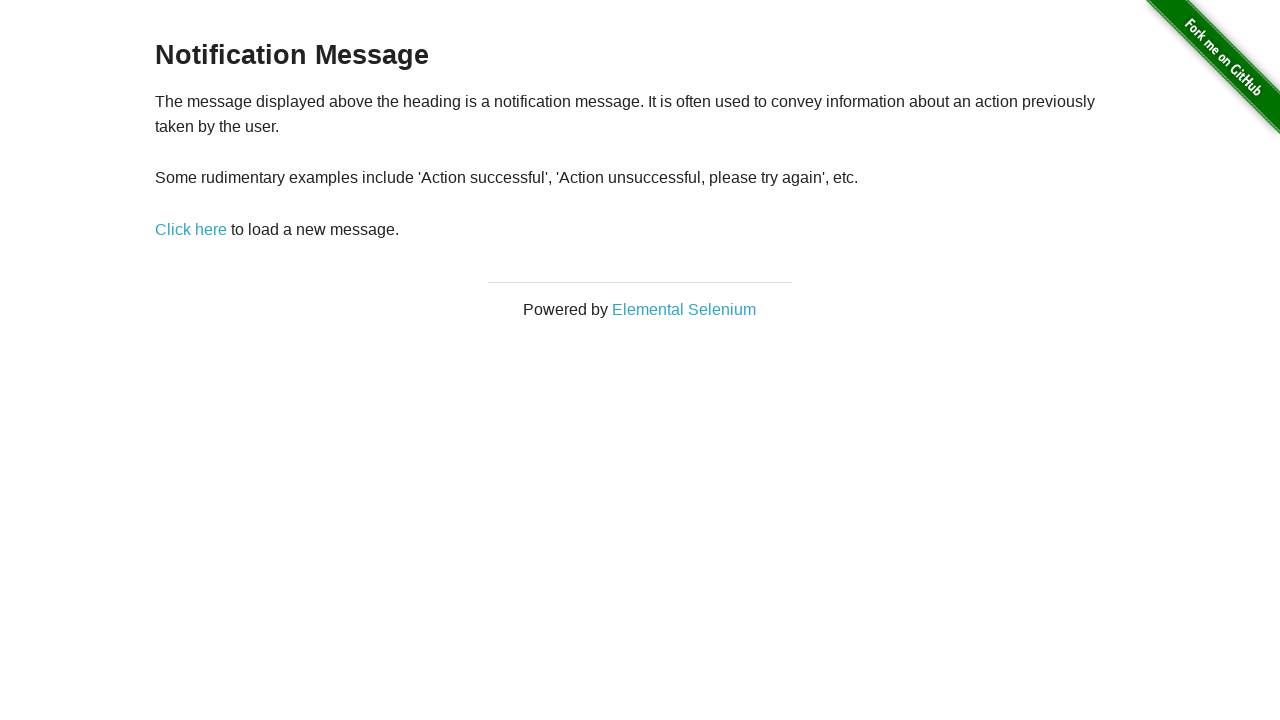

Clicked the 'Click here' link to trigger notification at (191, 229) on xpath=//*[@id='content']/div/p/a
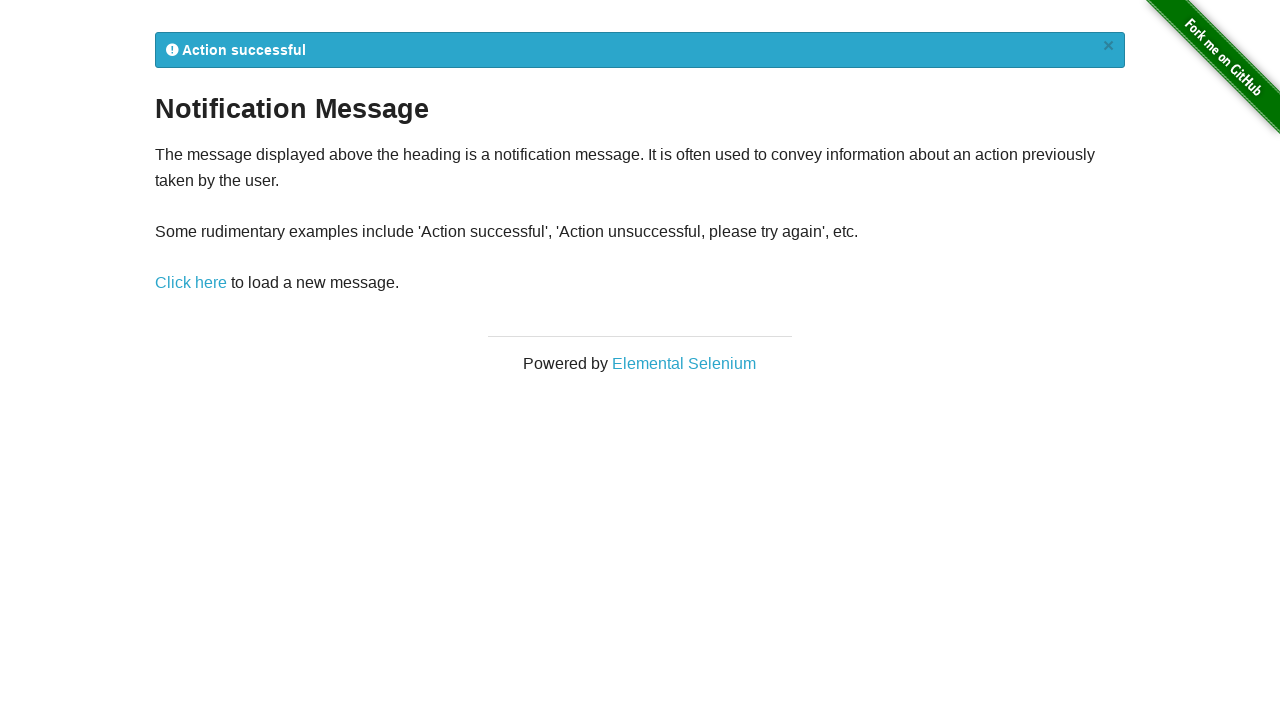

Flash notification message appeared on the page
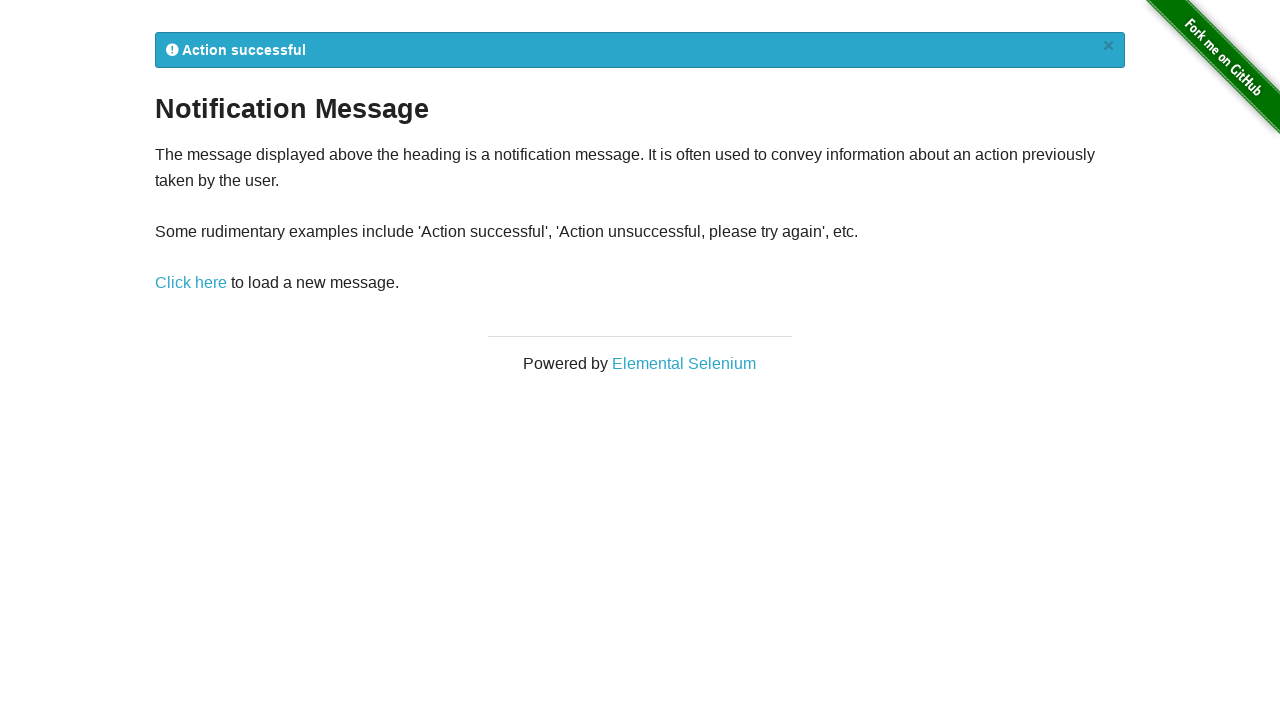

Retrieved notification message text
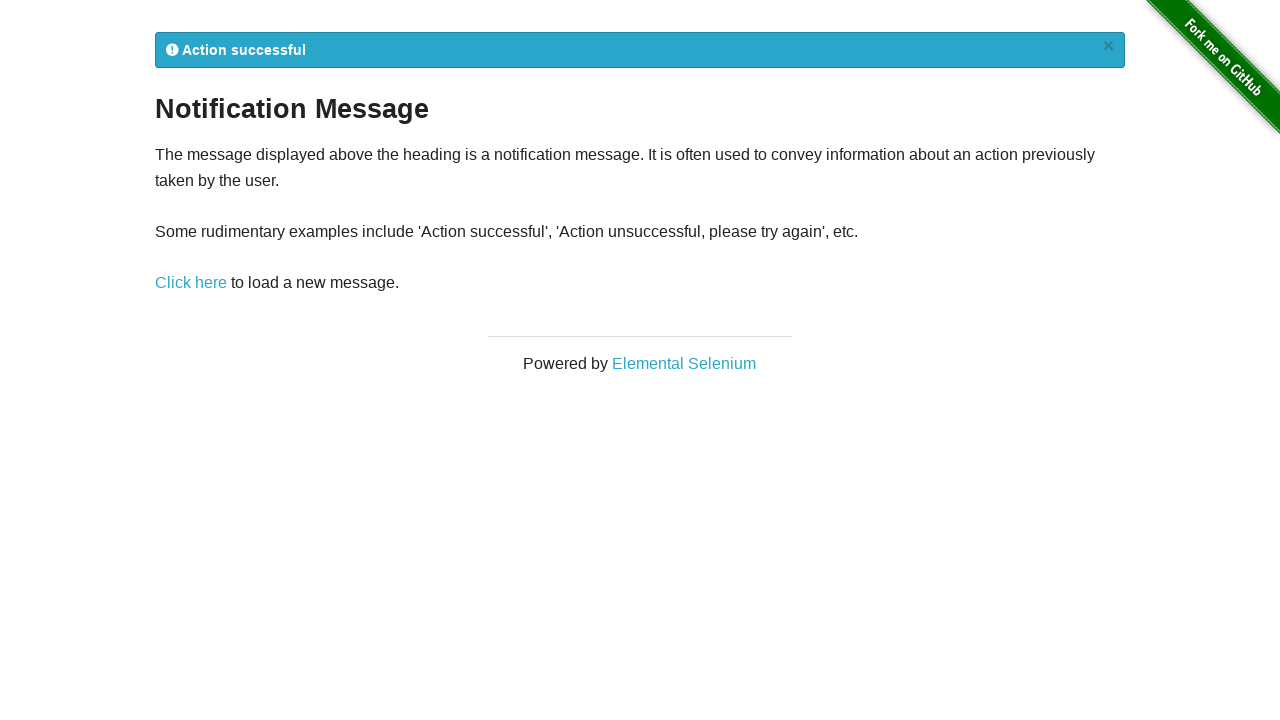

Verified that notification contains 'Action successful' message
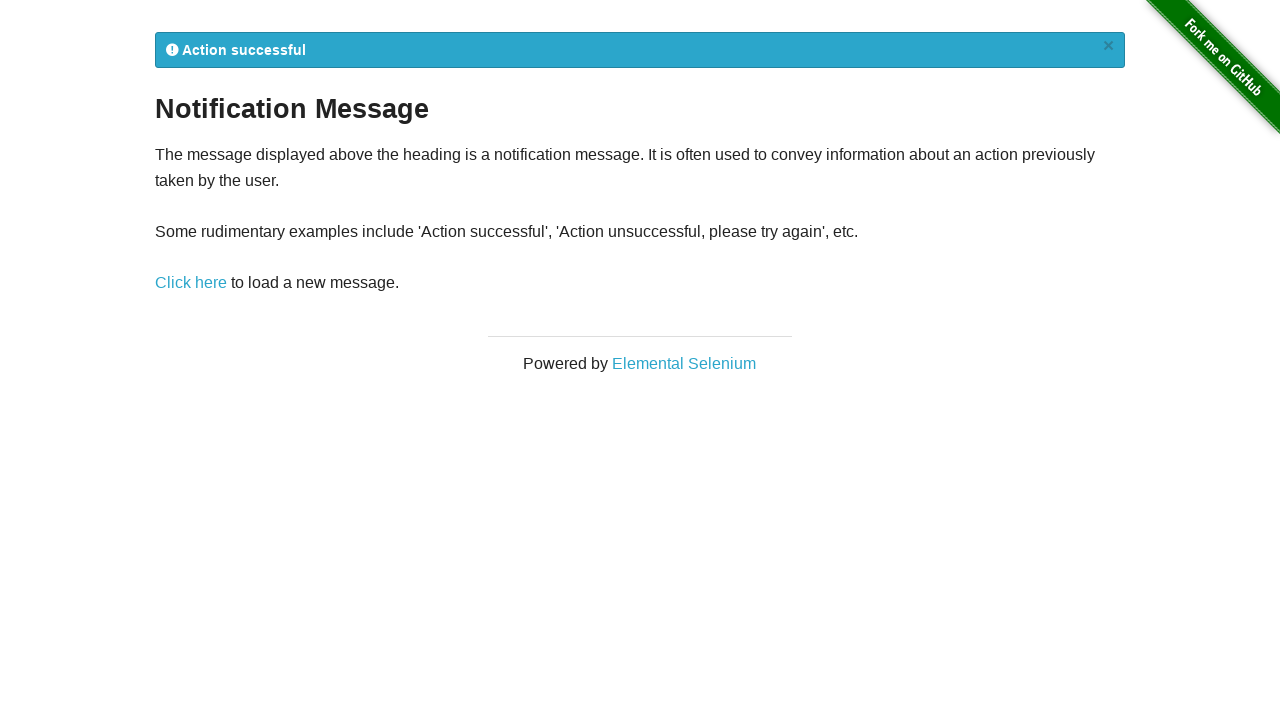

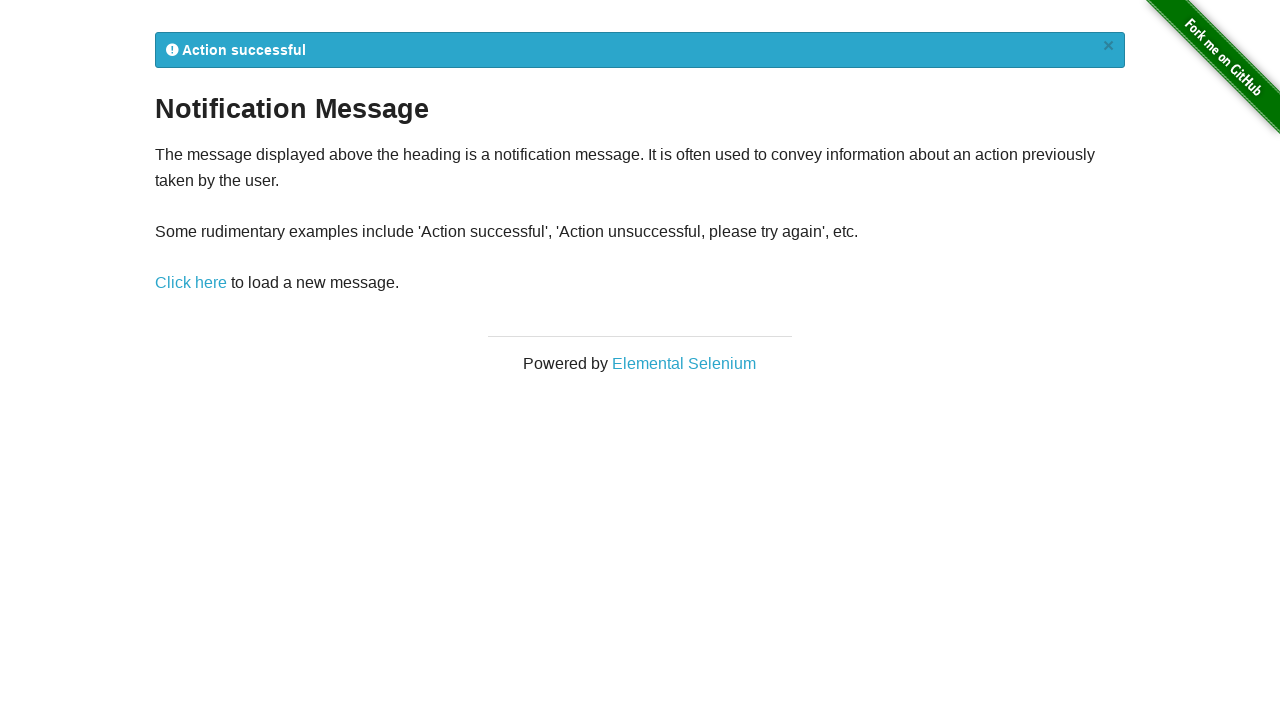